Tests an e-commerce shopping cart flow by searching for berry products, adding all matching items to cart, proceeding to checkout, applying a promo code, and verifying the total amount calculation.

Starting URL: https://rahulshettyacademy.com/seleniumPractise/#/

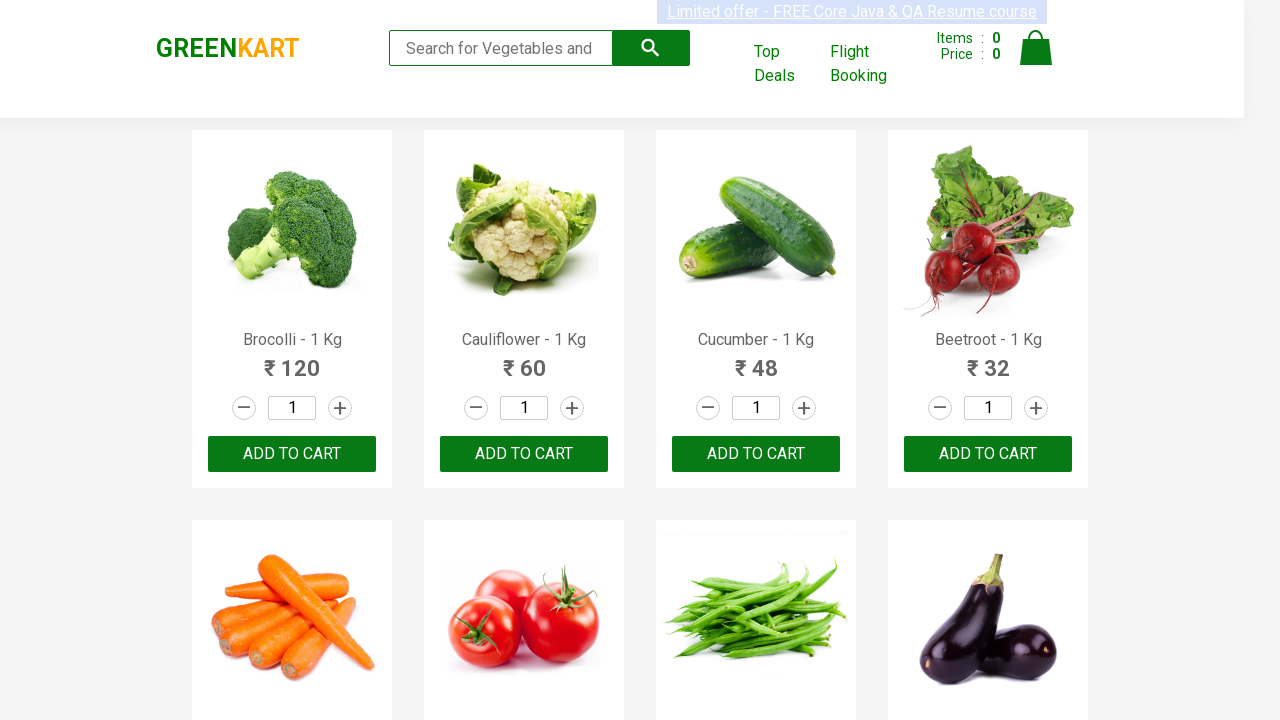

Filled search field with 'ber' to find berry products on input[type='search']
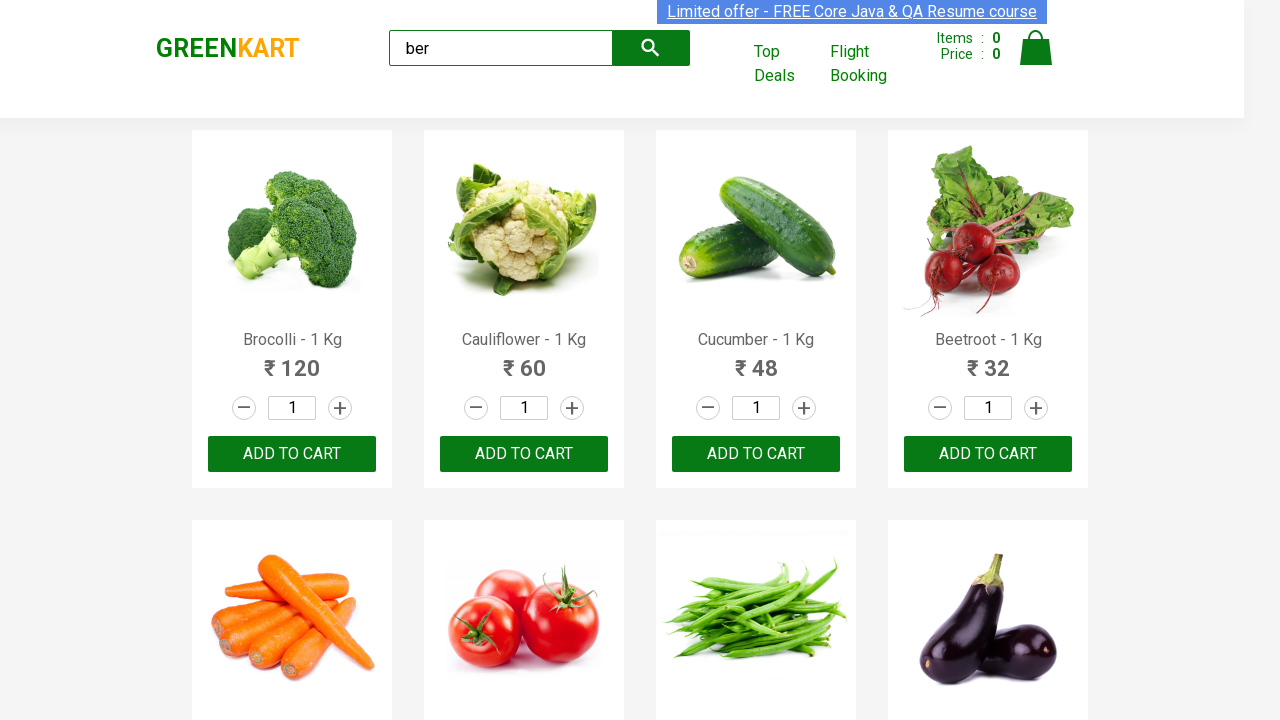

Clicked search button to filter products at (651, 48) on button.search-button
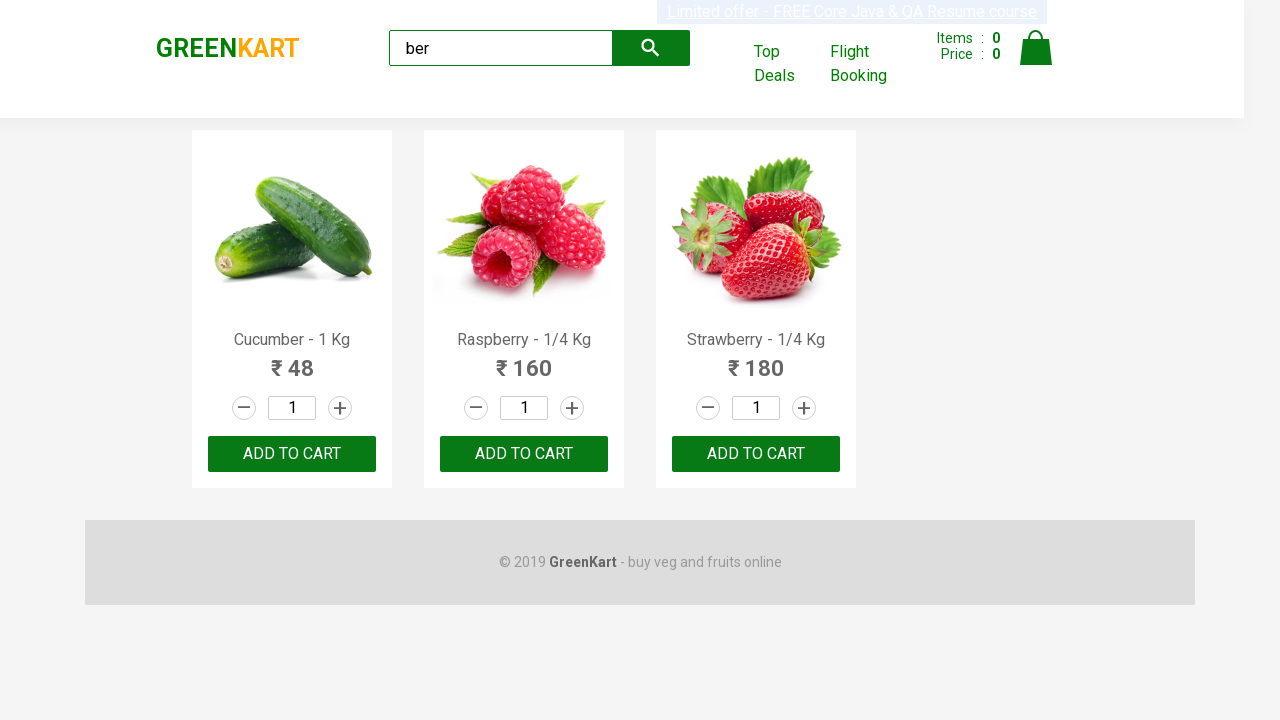

Waited 2 seconds for products to load
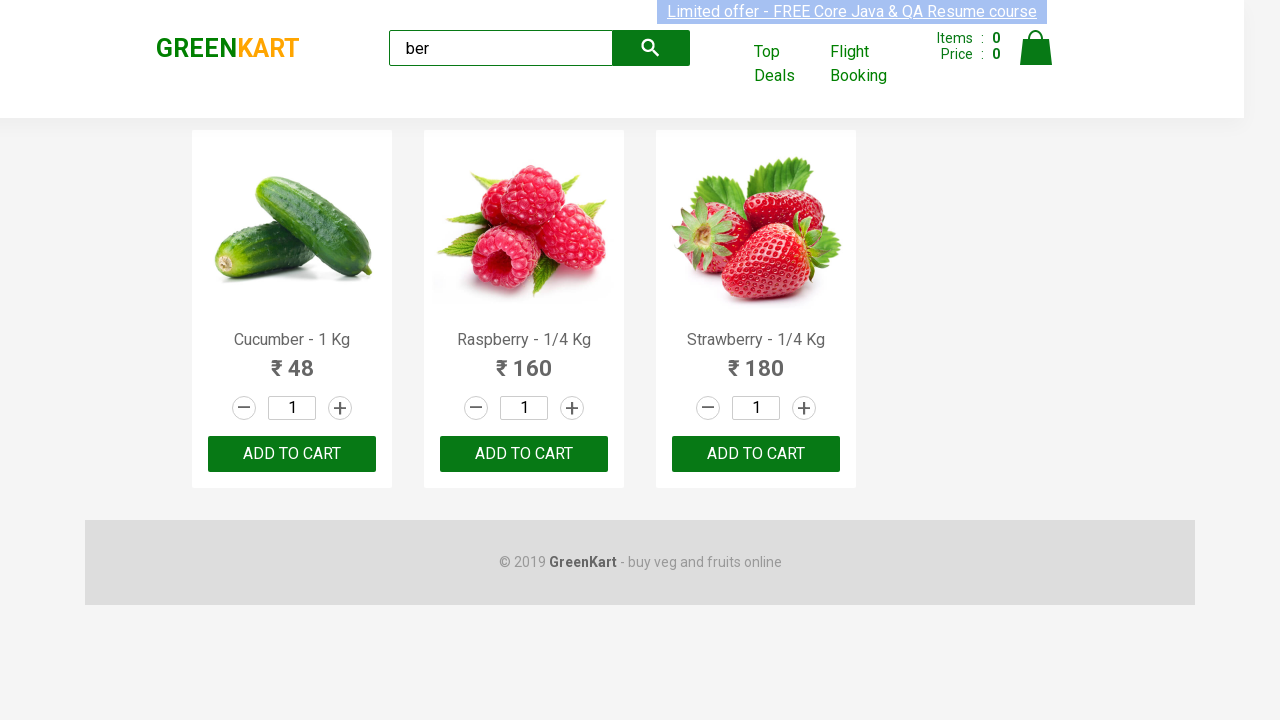

Located 3 'Add to Cart' buttons for berry products
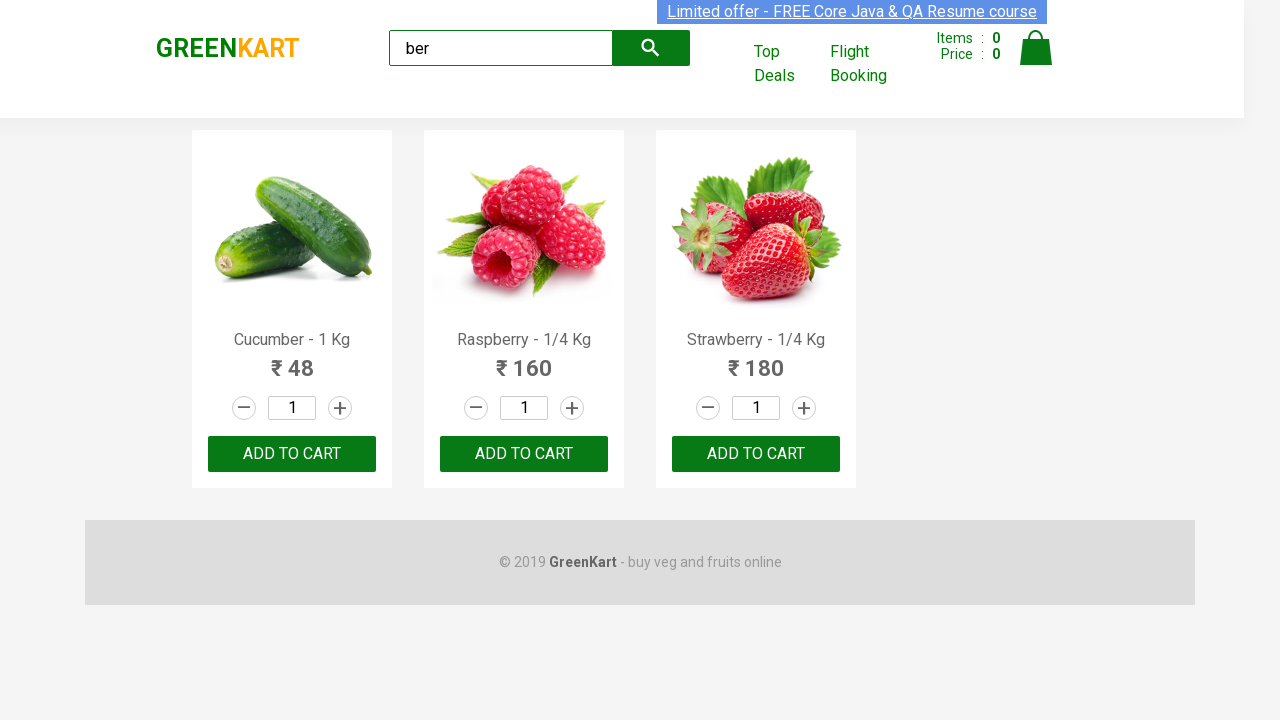

Added product 1 to cart at (292, 454) on xpath=//div[@class='products']/div/div[3]/button >> nth=0
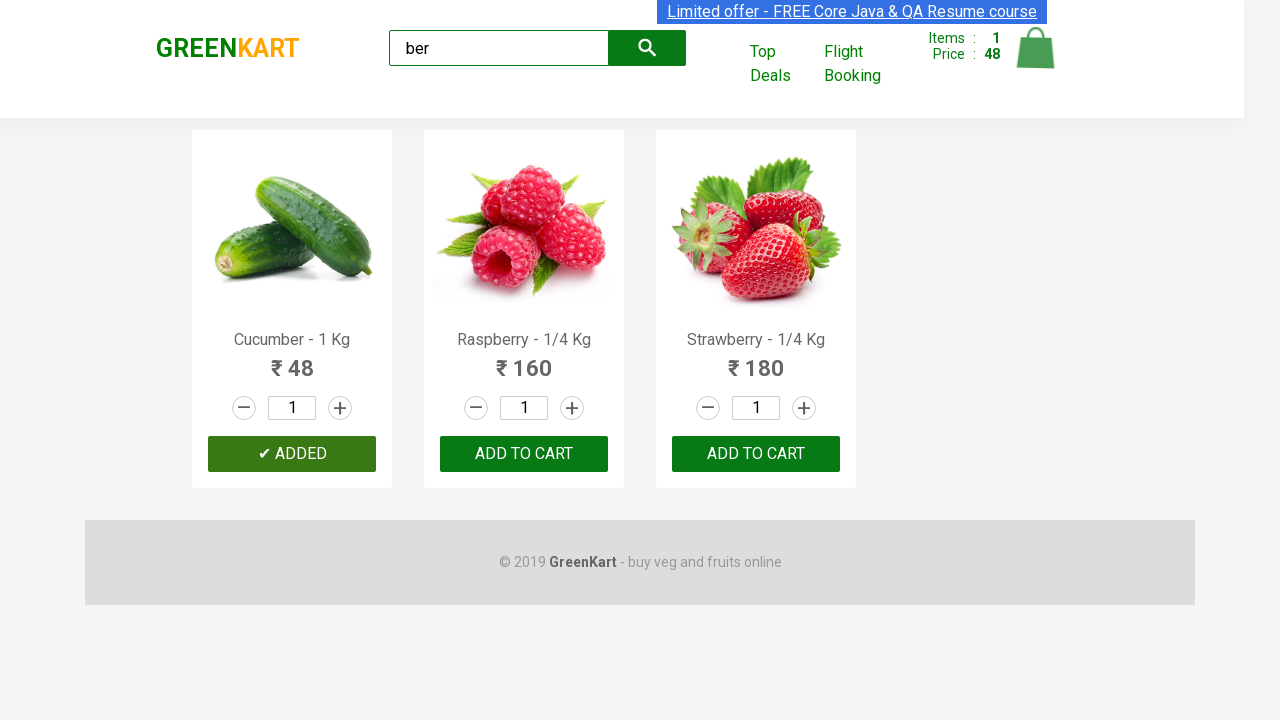

Added product 2 to cart at (524, 454) on xpath=//div[@class='products']/div/div[3]/button >> nth=1
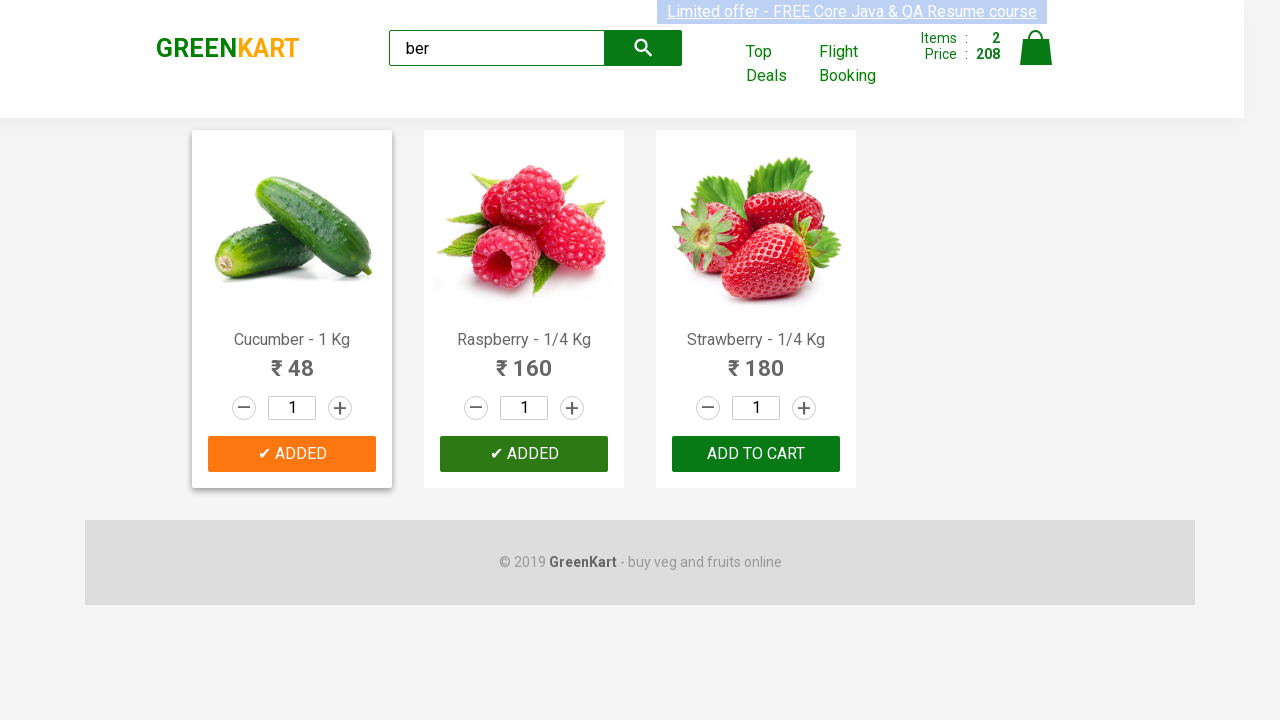

Added product 3 to cart at (756, 454) on xpath=//div[@class='products']/div/div[3]/button >> nth=2
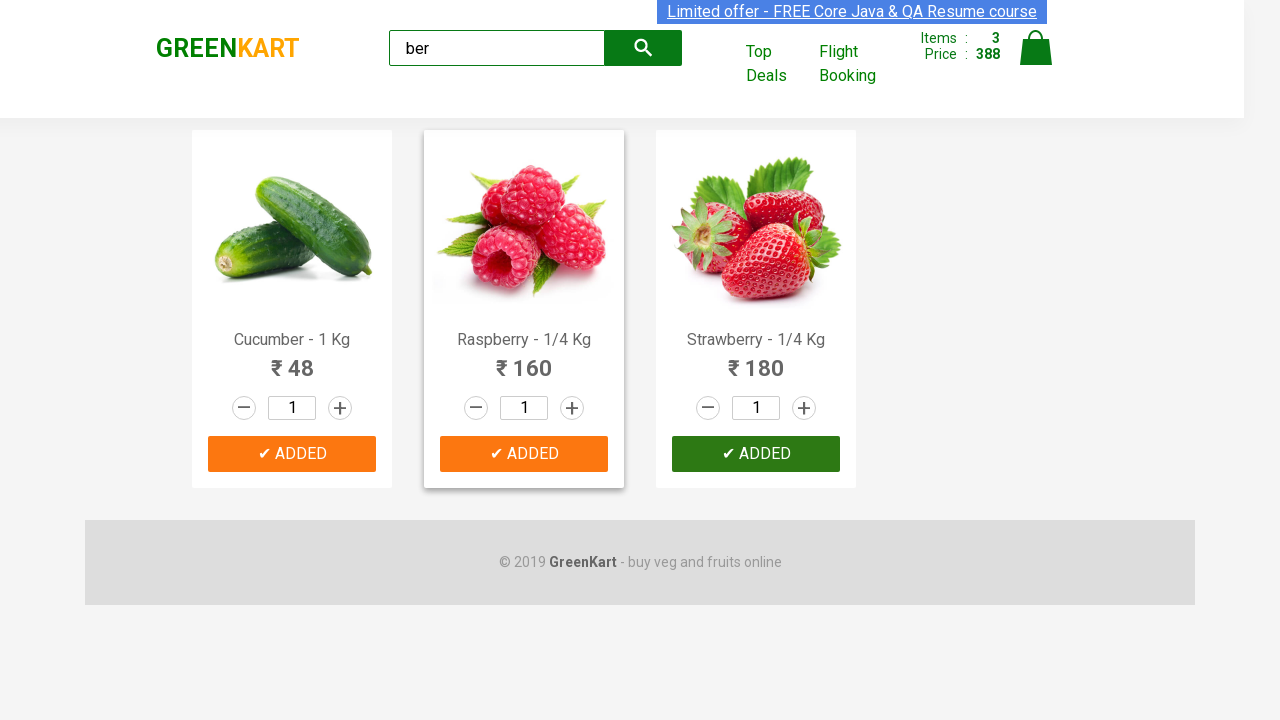

Clicked cart icon to open shopping cart at (1036, 48) on img[alt='Cart']
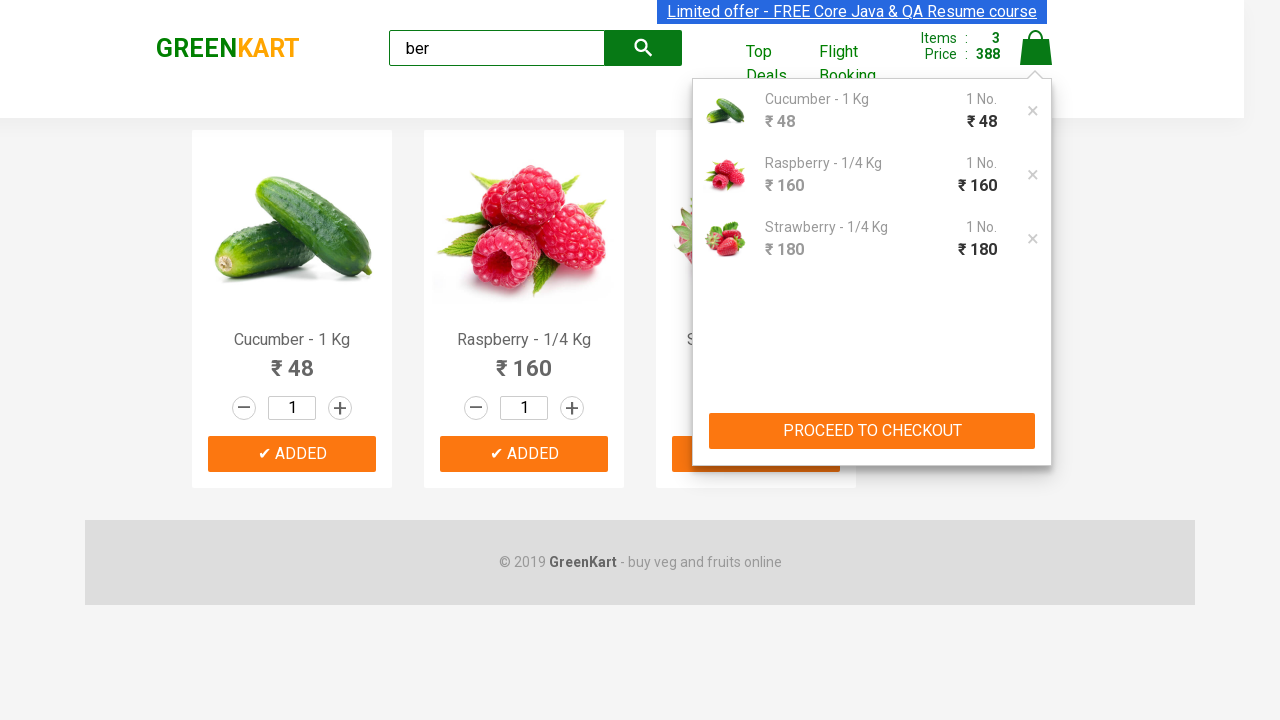

Clicked 'PROCEED TO CHECKOUT' button at (872, 431) on button:has-text('PROCEED TO CHECKOUT')
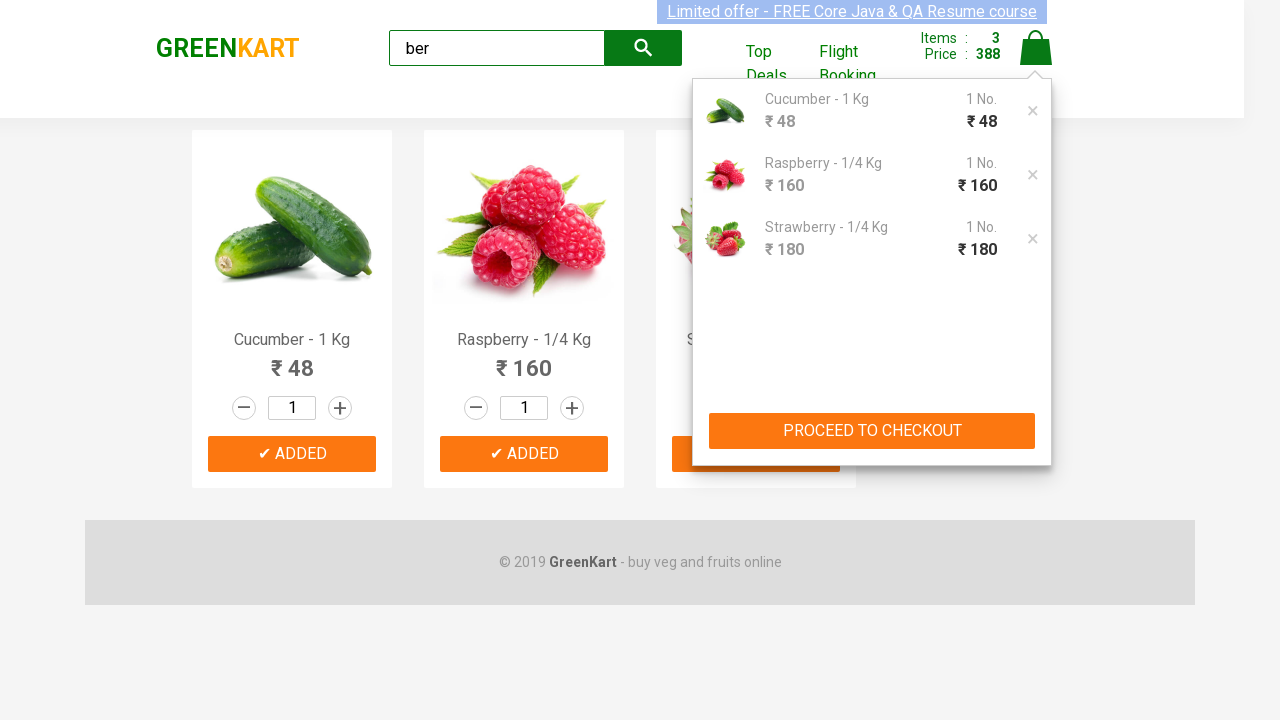

Filled promo code field with 'rahulshetty' on .promoCode
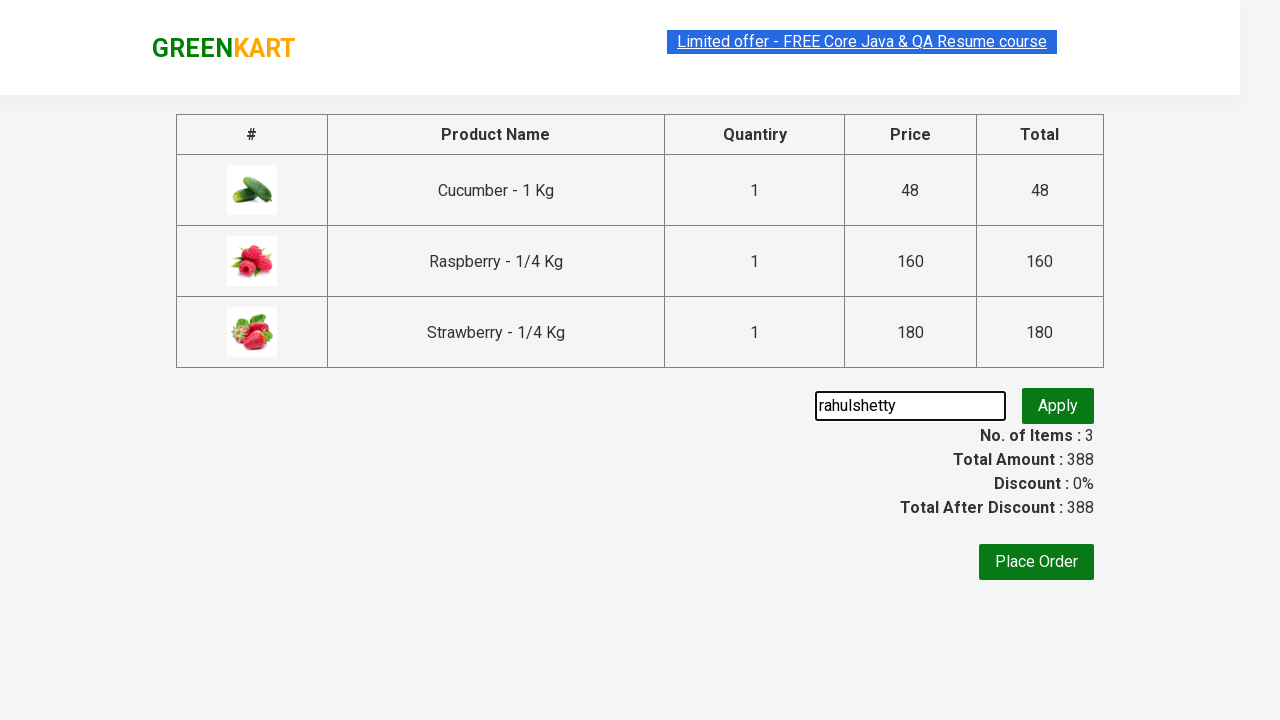

Clicked button to apply promo code at (1058, 406) on .promoBtn
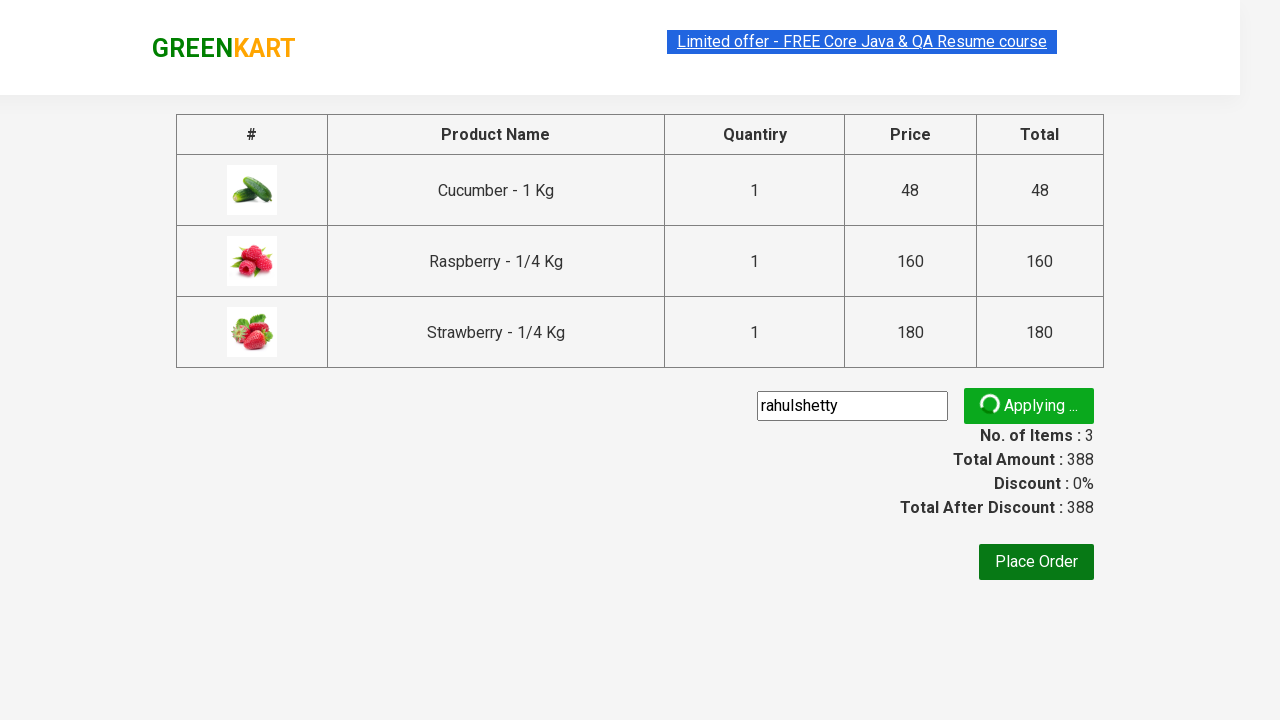

Promo code applied successfully, promo info displayed
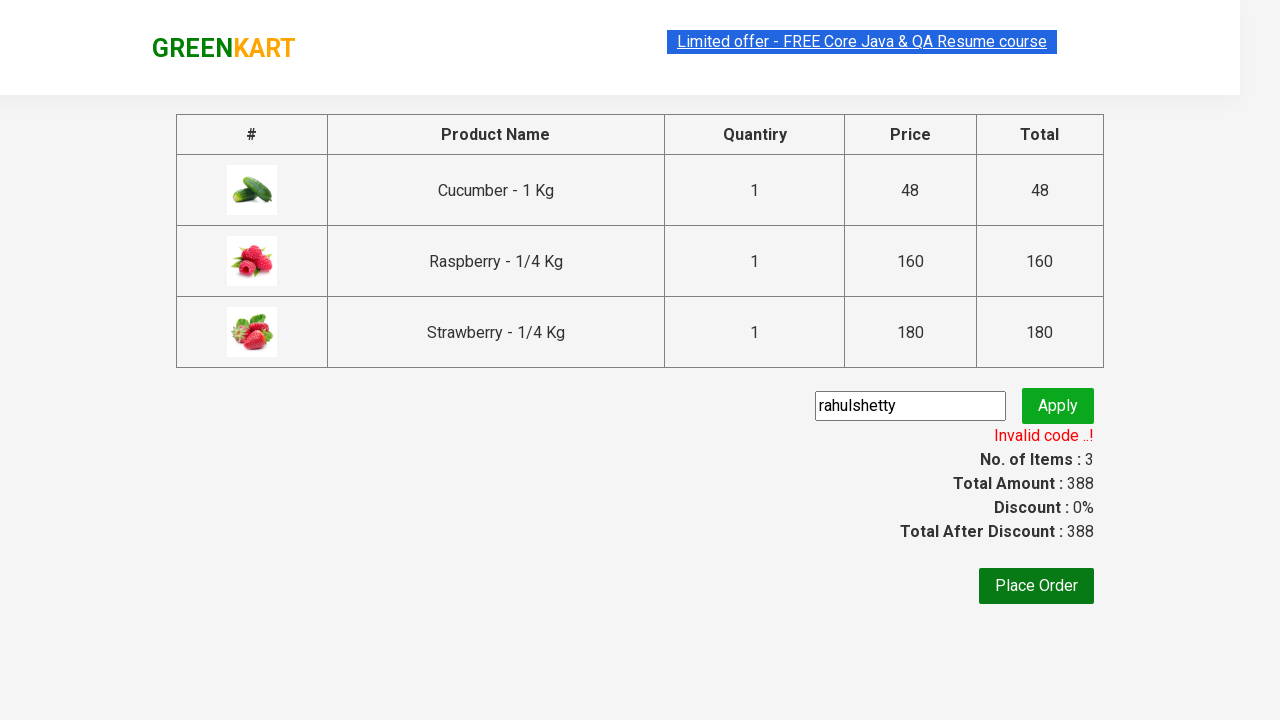

Located 3 price elements to calculate total
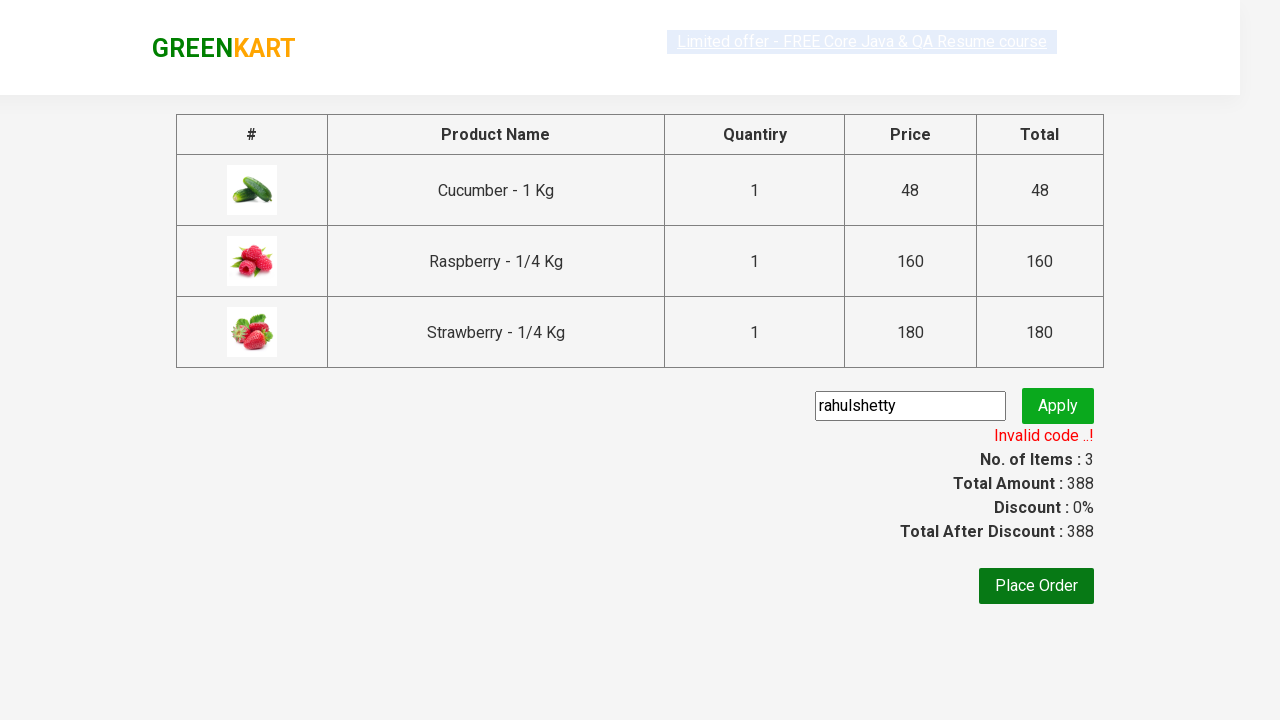

Extracted price 48 from product 1, running total: 48
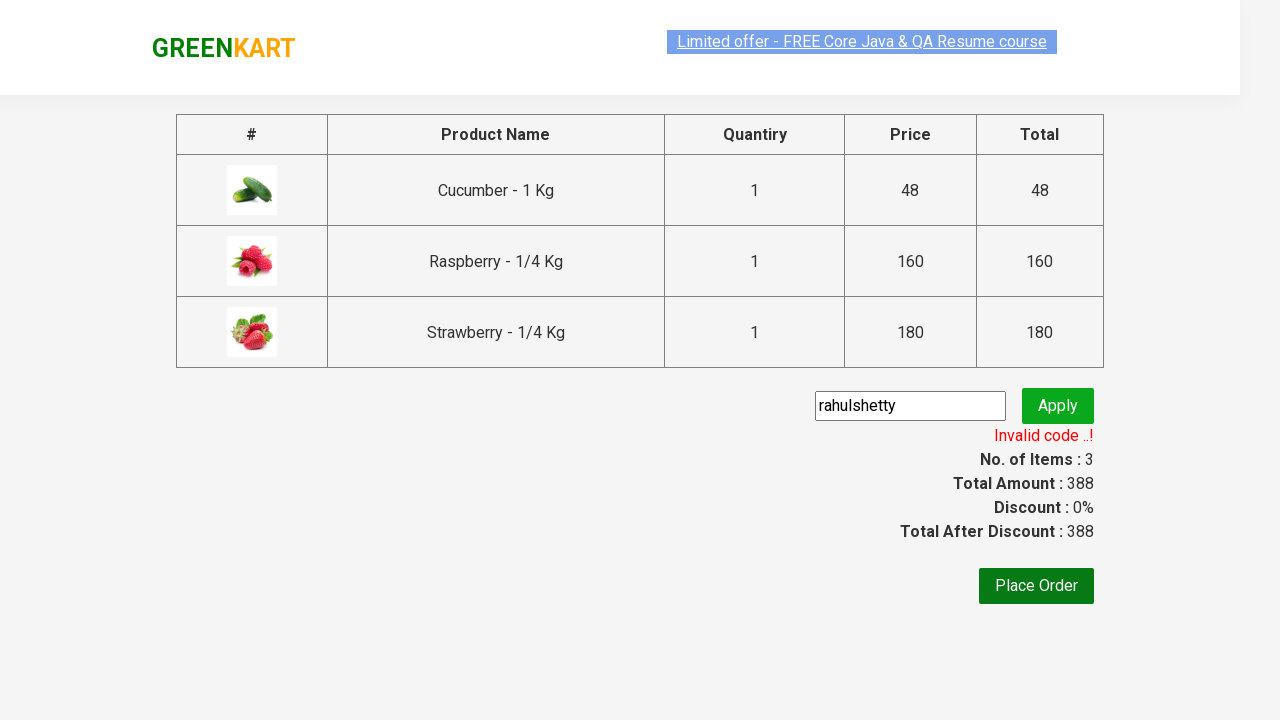

Extracted price 160 from product 2, running total: 208
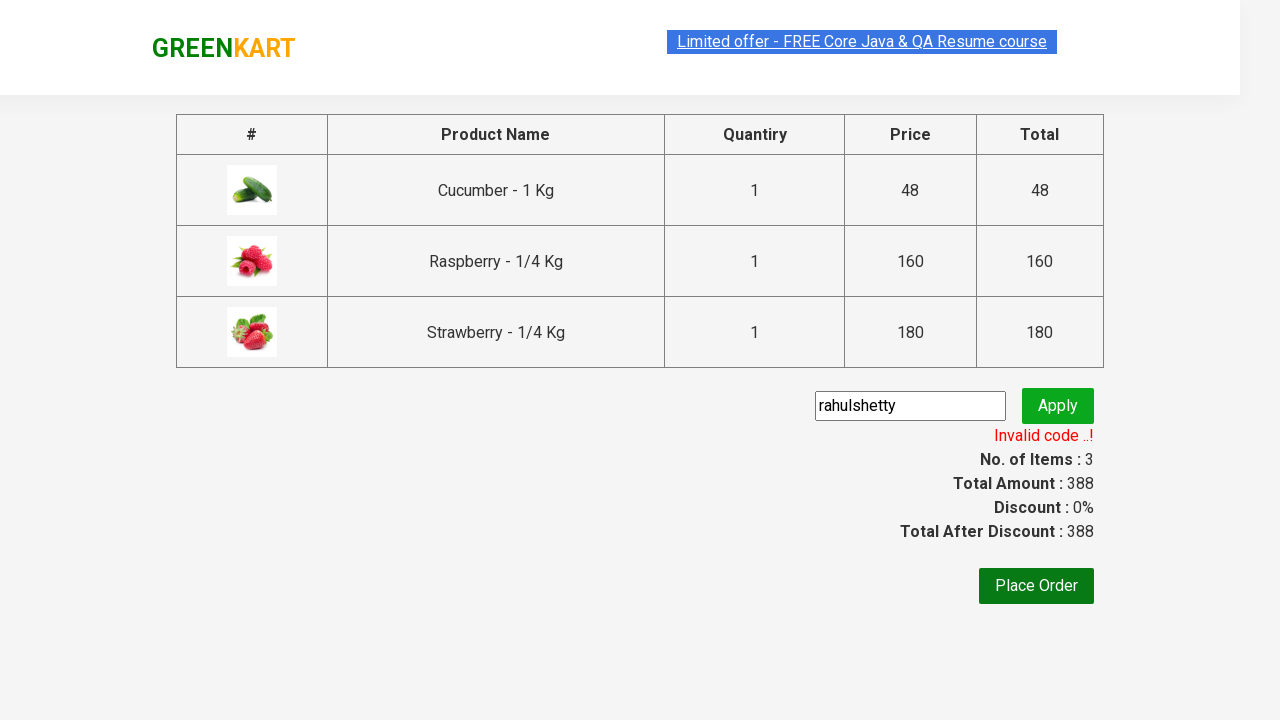

Extracted price 180 from product 3, running total: 388
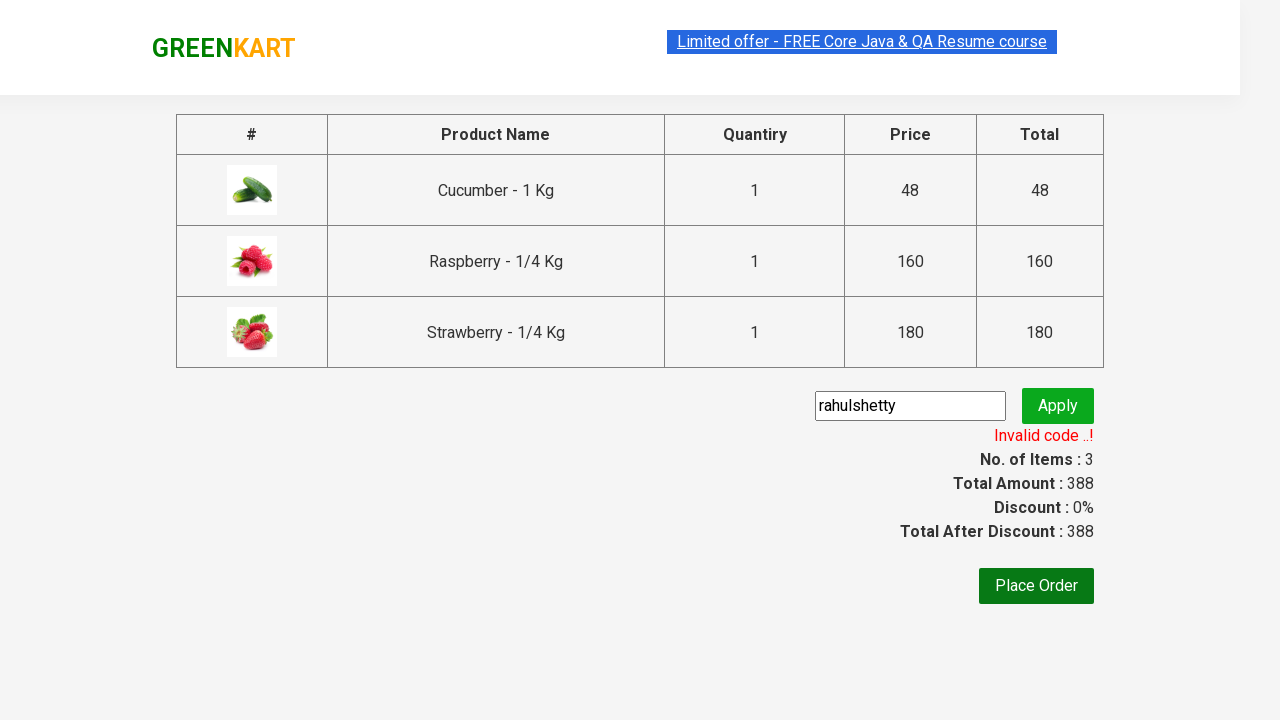

Retrieved total amount from cart: 388
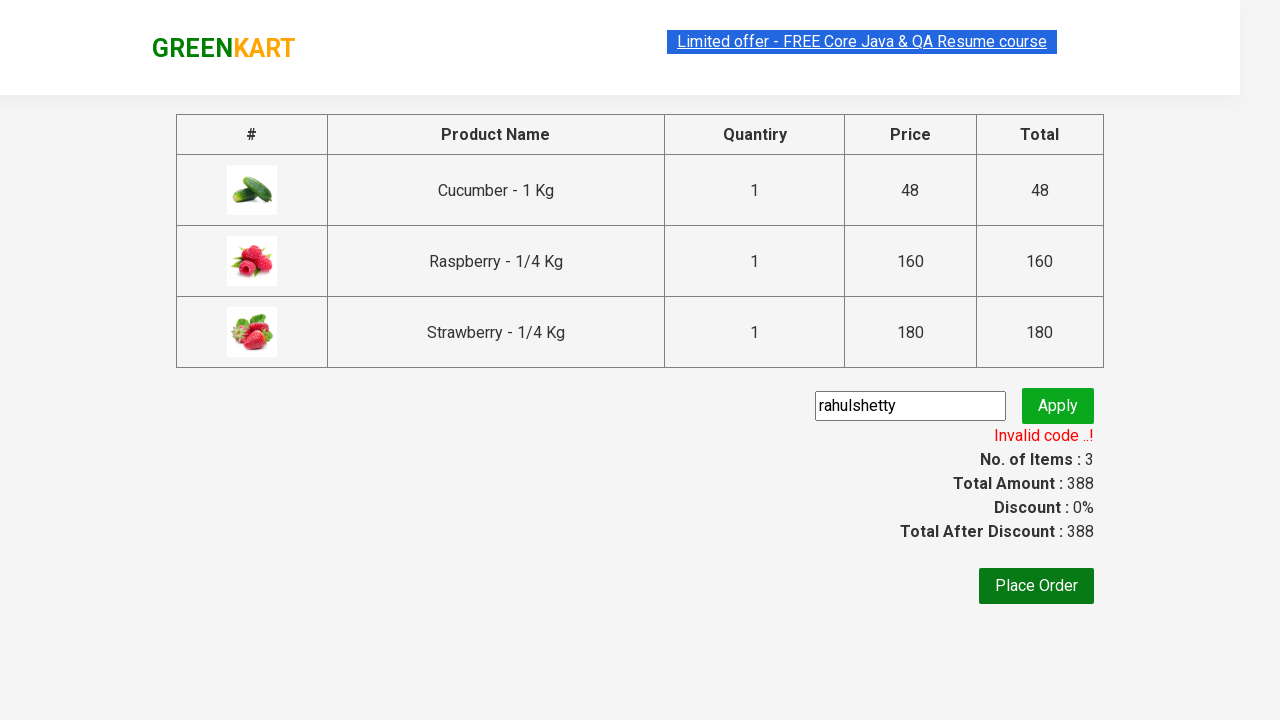

Verified total amount calculation: sum of prices (388) matches cart total (388)
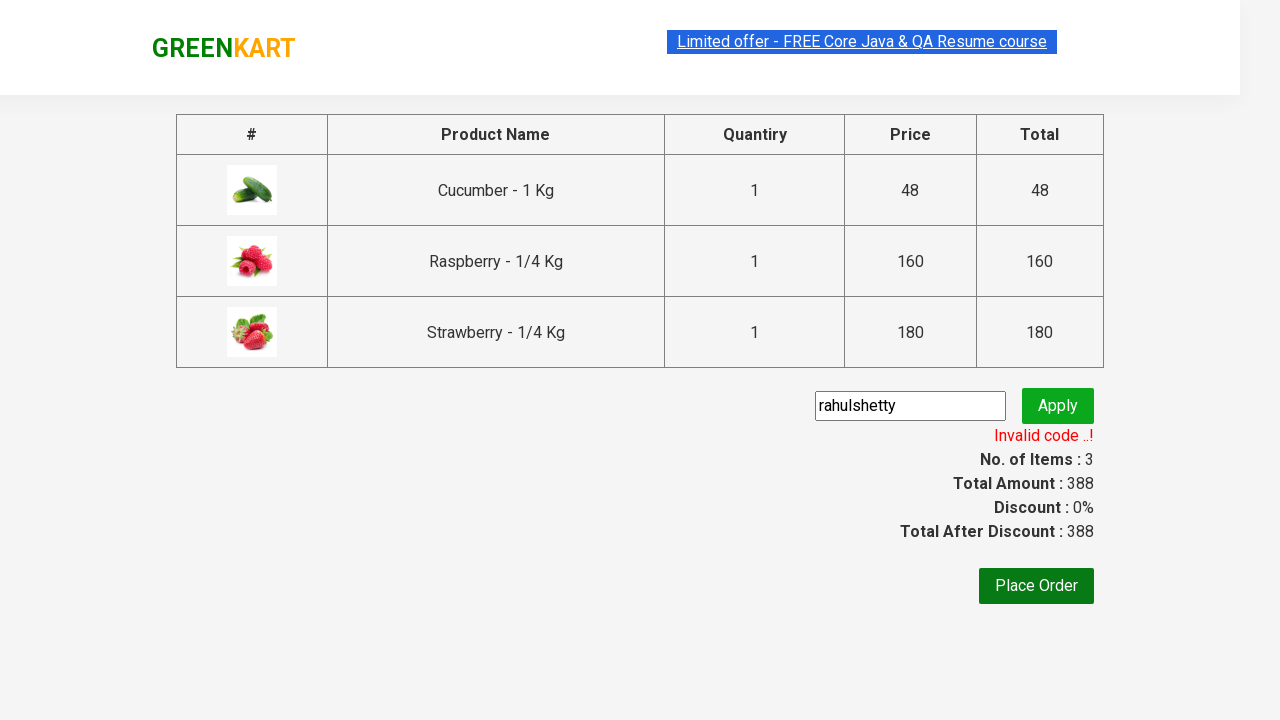

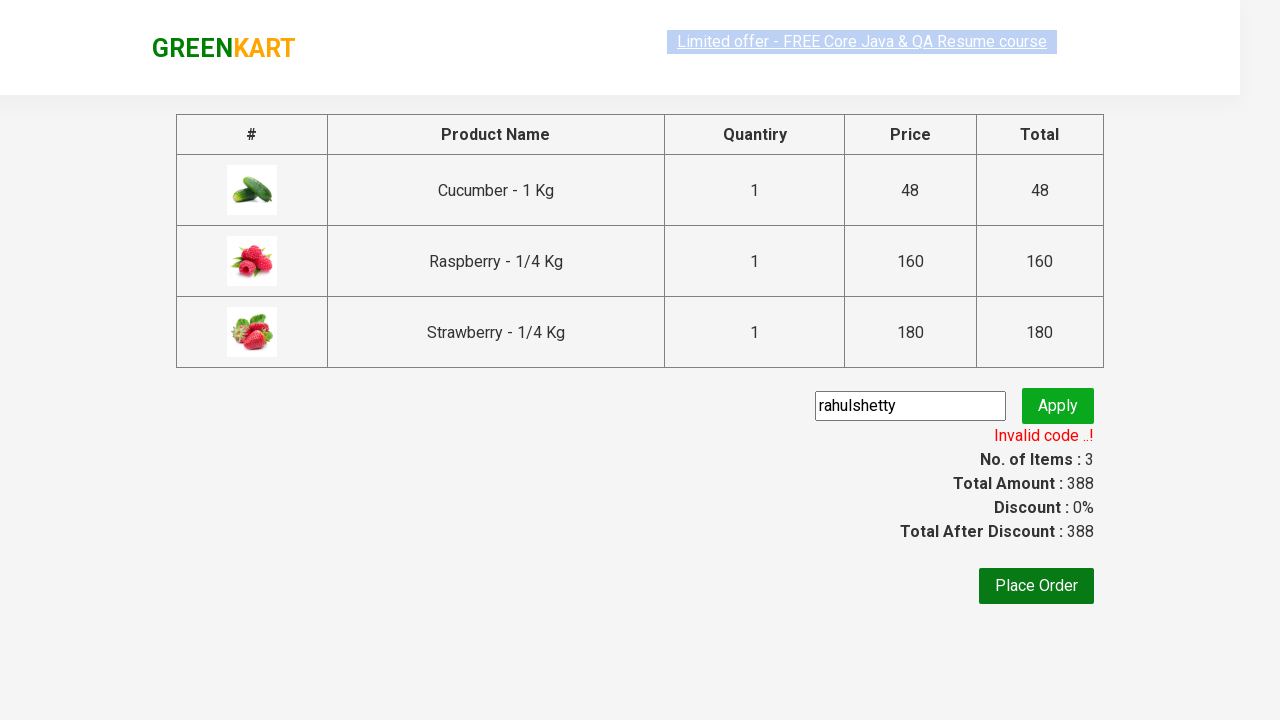